Navigates to KSRTC bus booking site and interacts with the departure date picker

Starting URL: https://ksrtc.in/

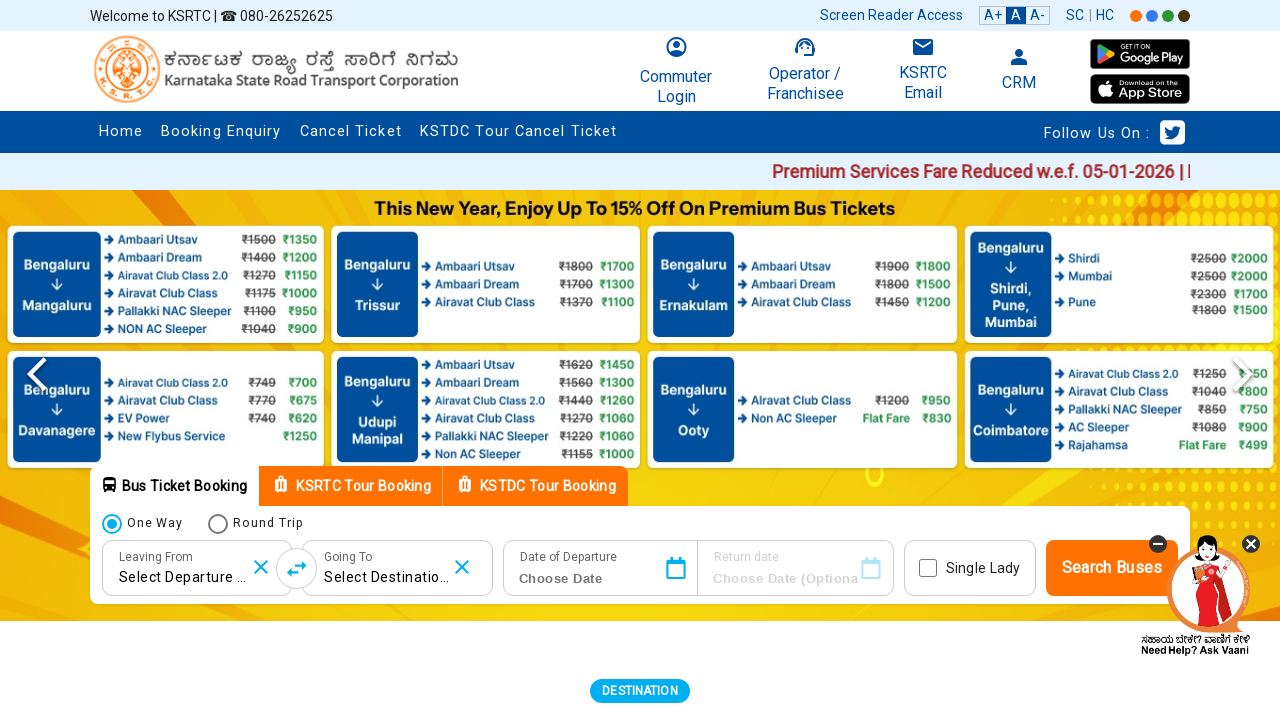

Clicked on departure date input field at (591, 579) on input#departDate
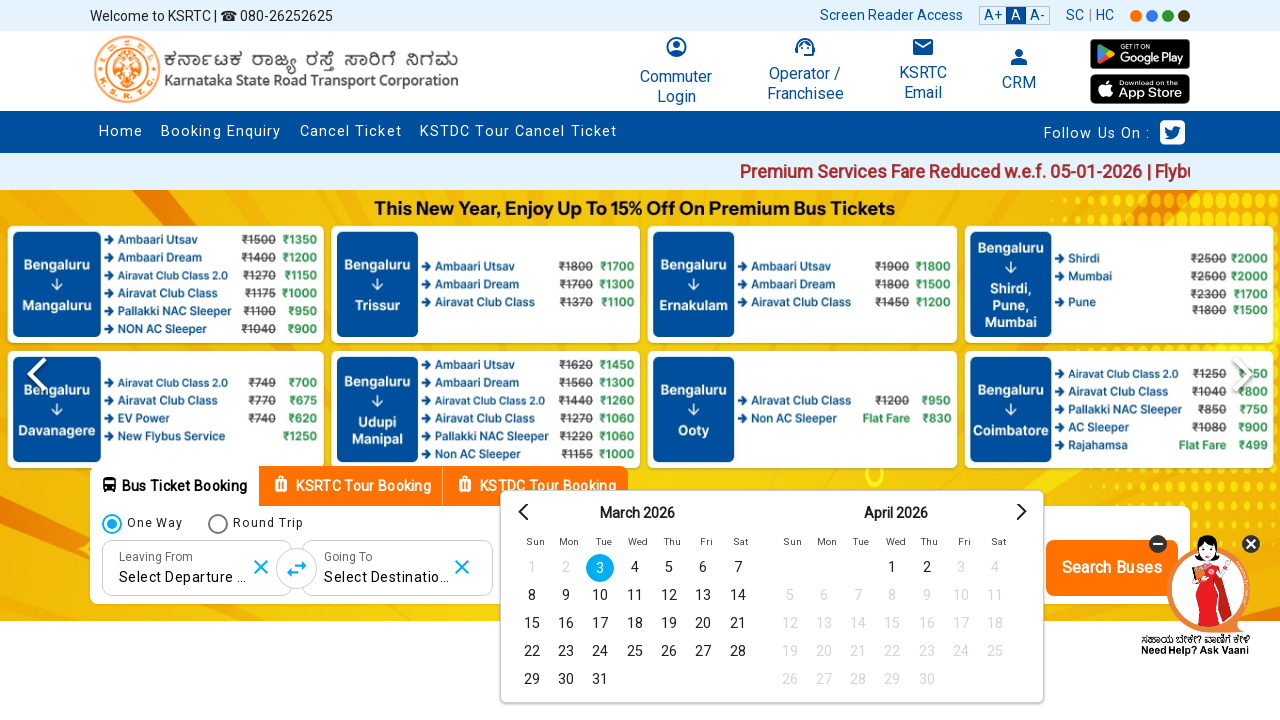

Date picker appeared on screen
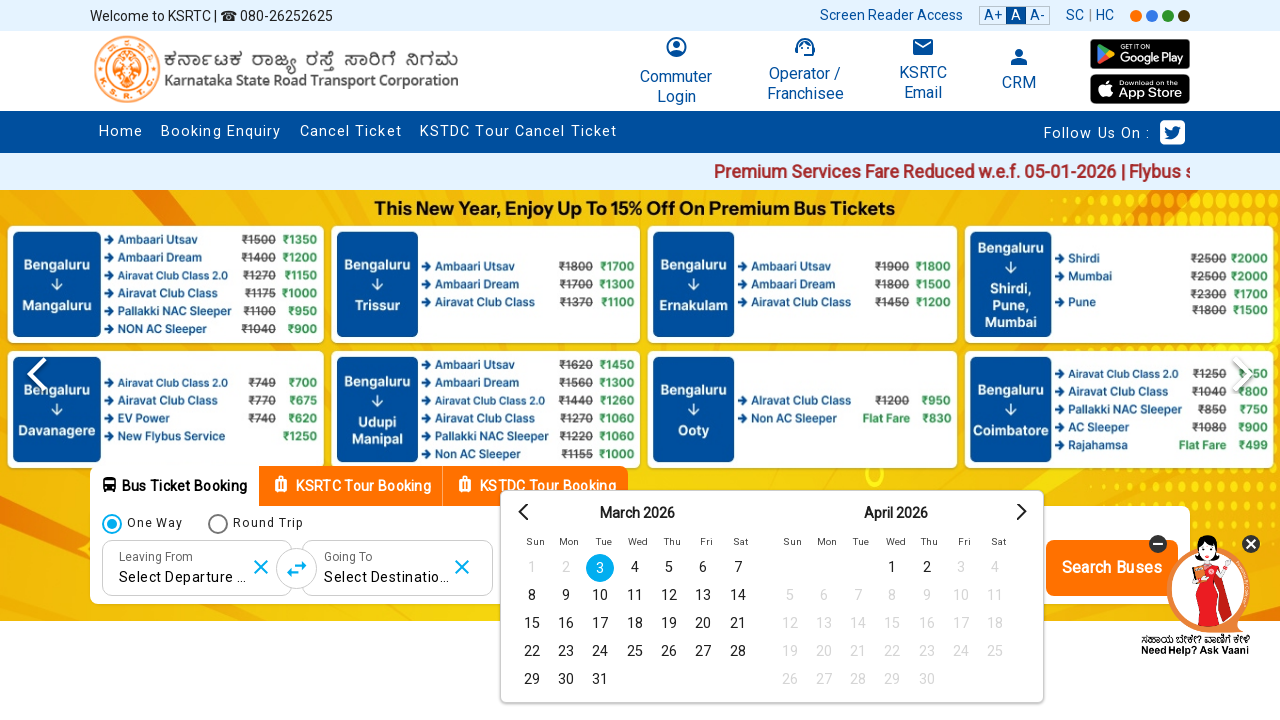

Selected a date from the date picker at (703, 596) on #ui-datepicker-div td a >> nth=10
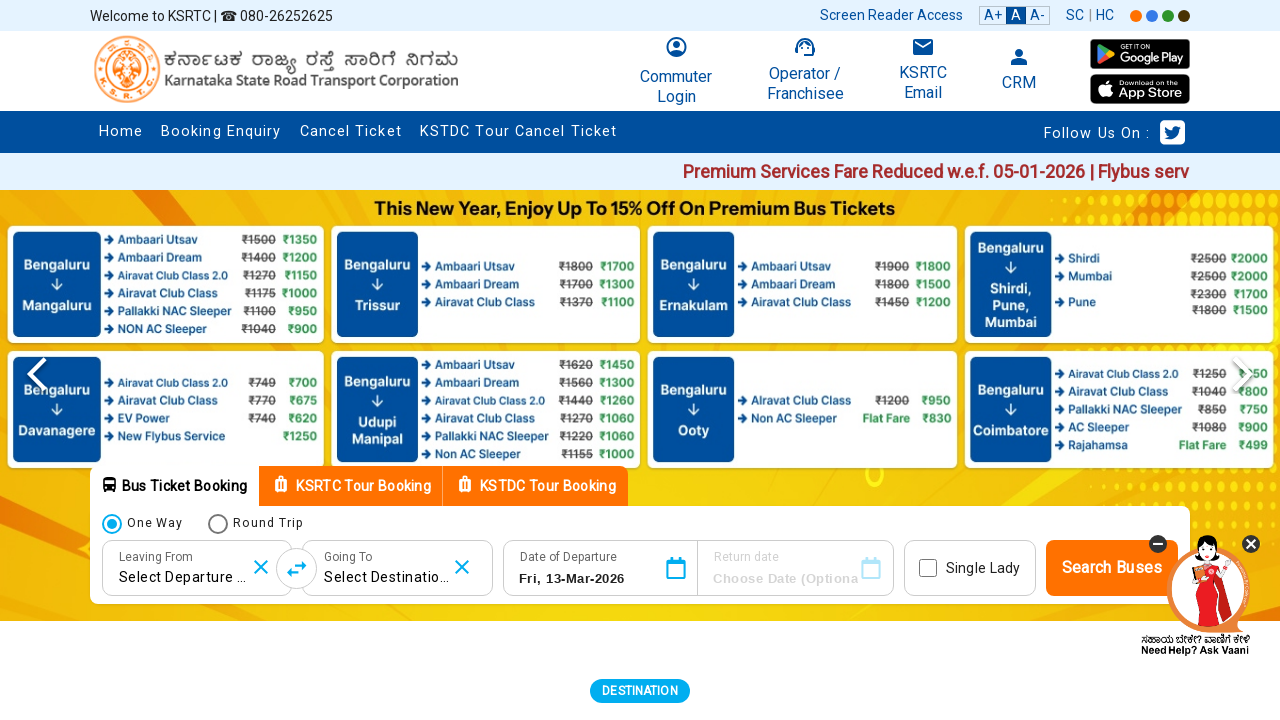

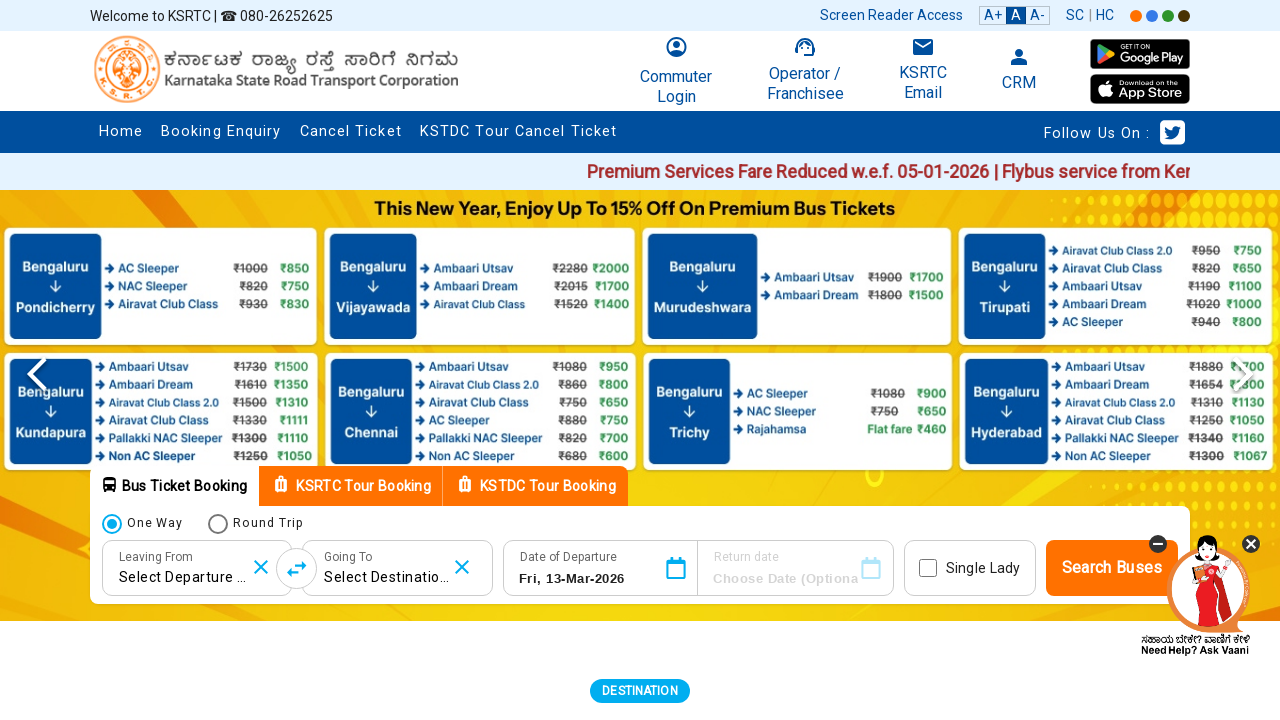